Navigates to the Terrarium Spiders website and verifies the page loads correctly by checking the title contains "Terrarium Spiders".

Starting URL: https://www.terrariumspiders.eu/

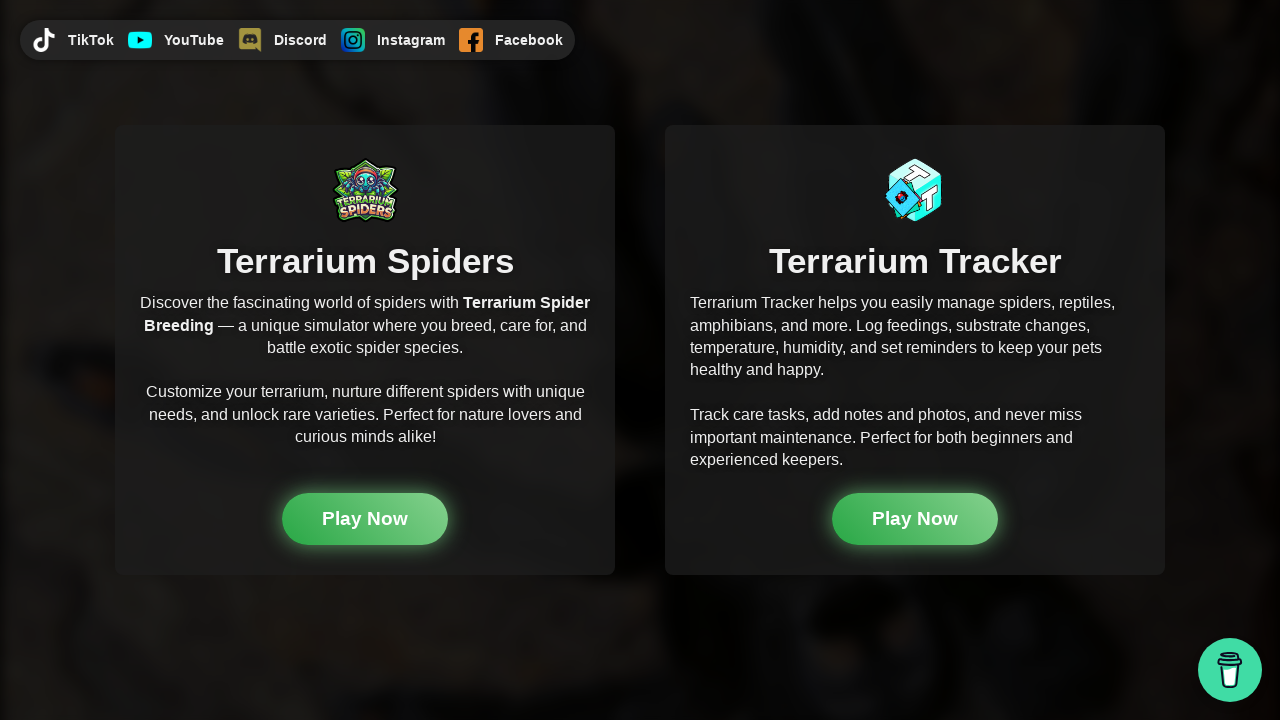

Navigated to Terrarium Spiders website
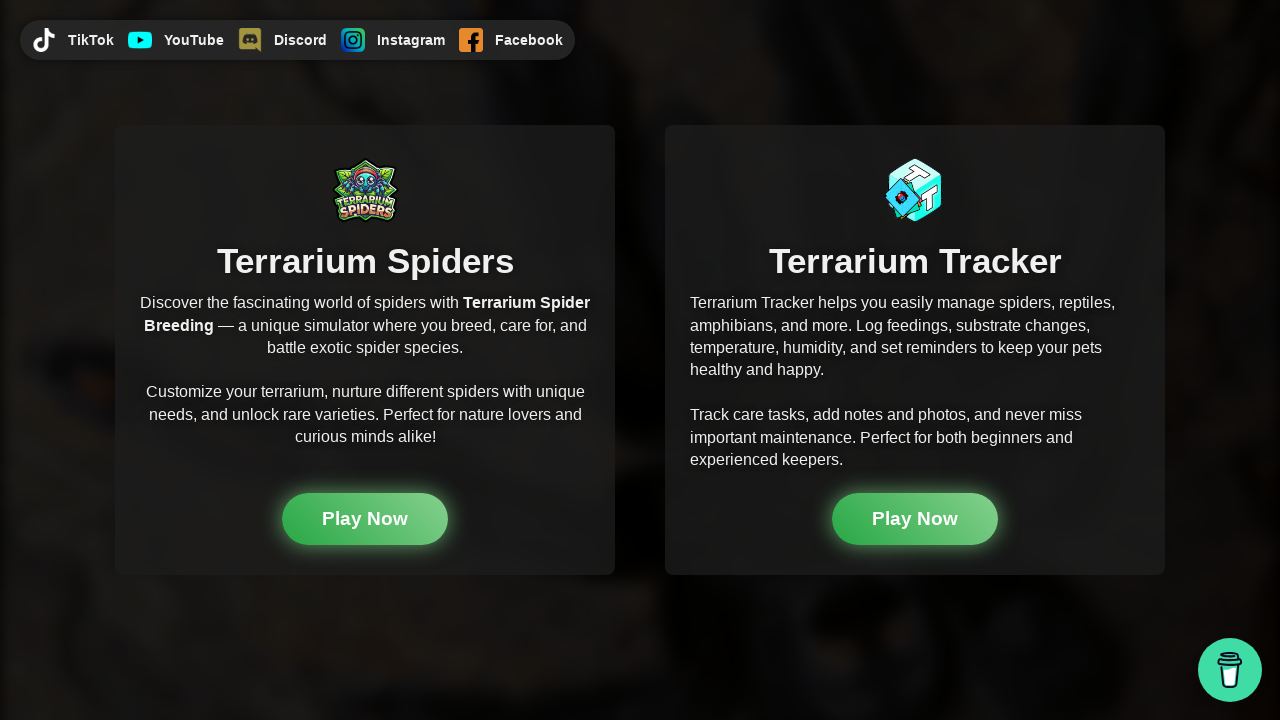

Loader disappeared and page content loaded
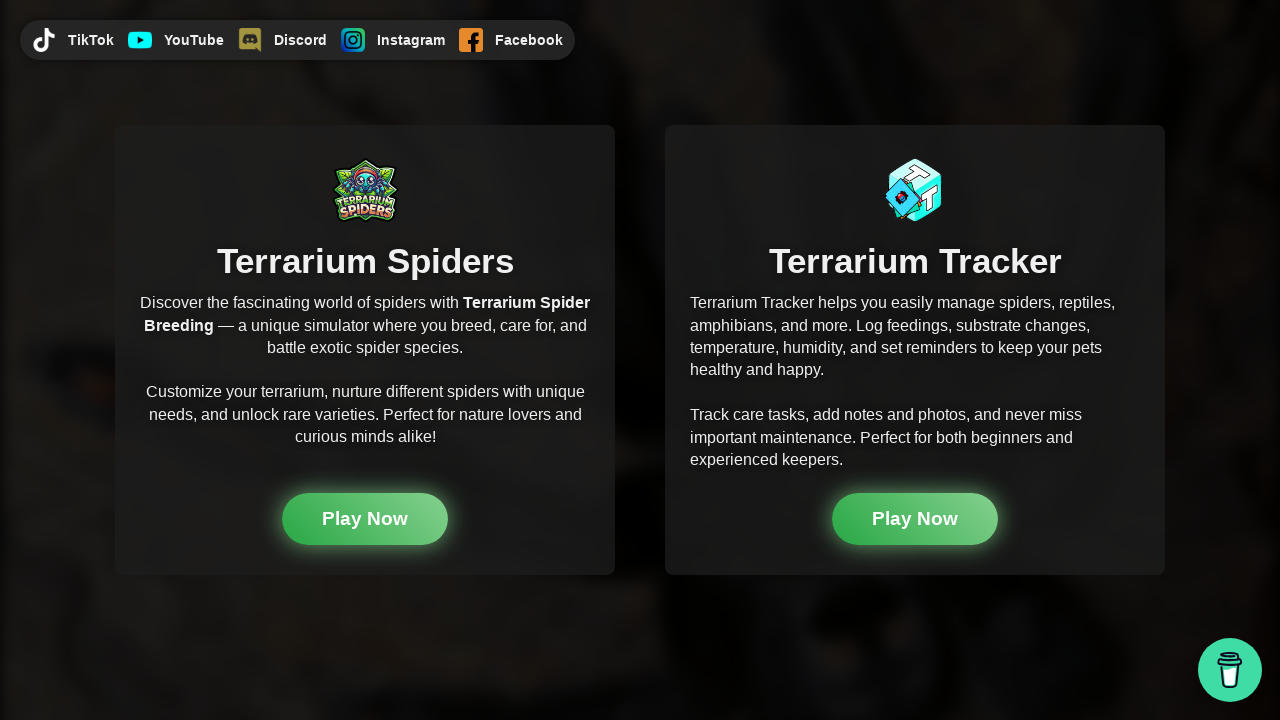

Verified page title contains 'Terrarium Spiders'
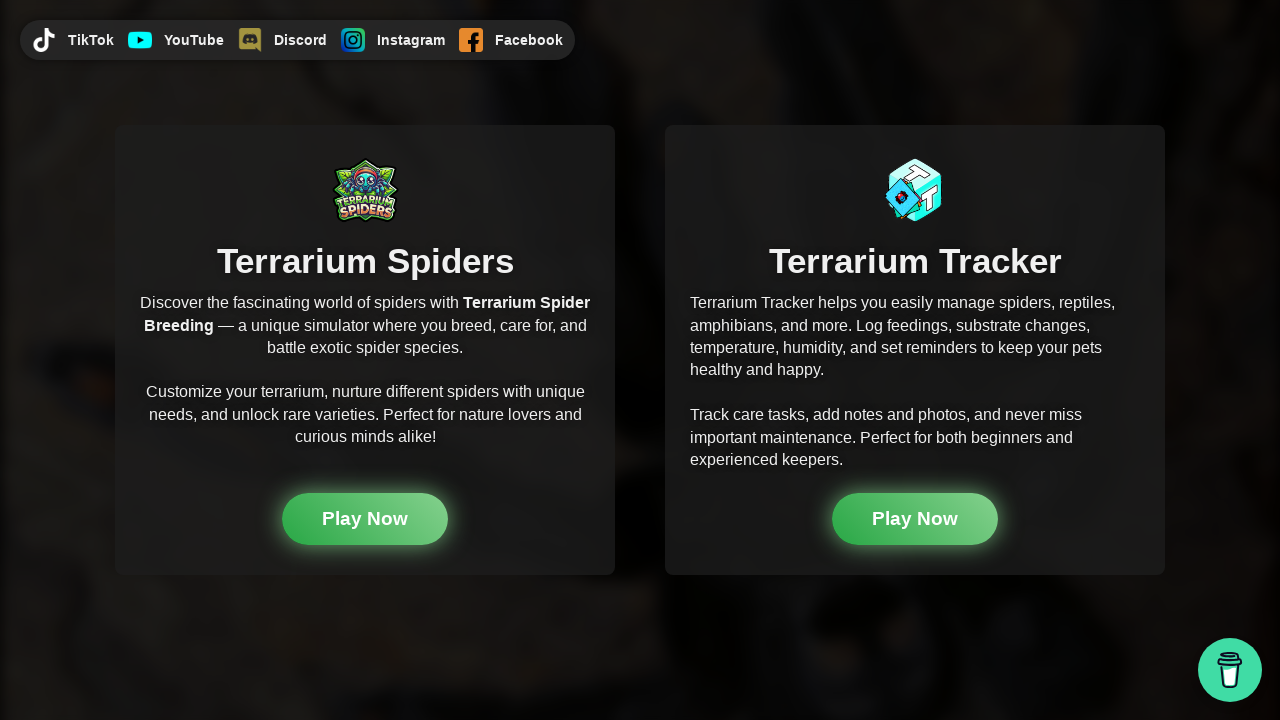

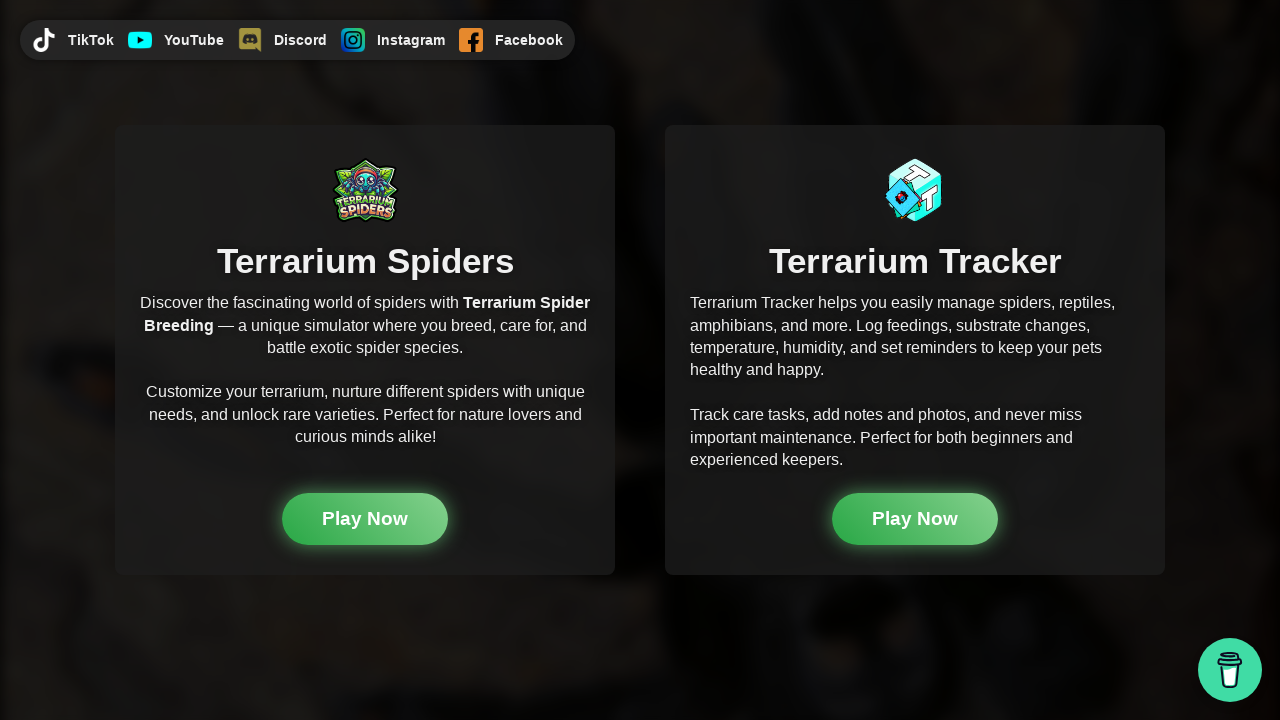